Tests adding multiple products to cart on an e-commerce demo site by clicking add to cart buttons for three different items

Starting URL: https://rahulshettyacademy.com/seleniumPractise/#/

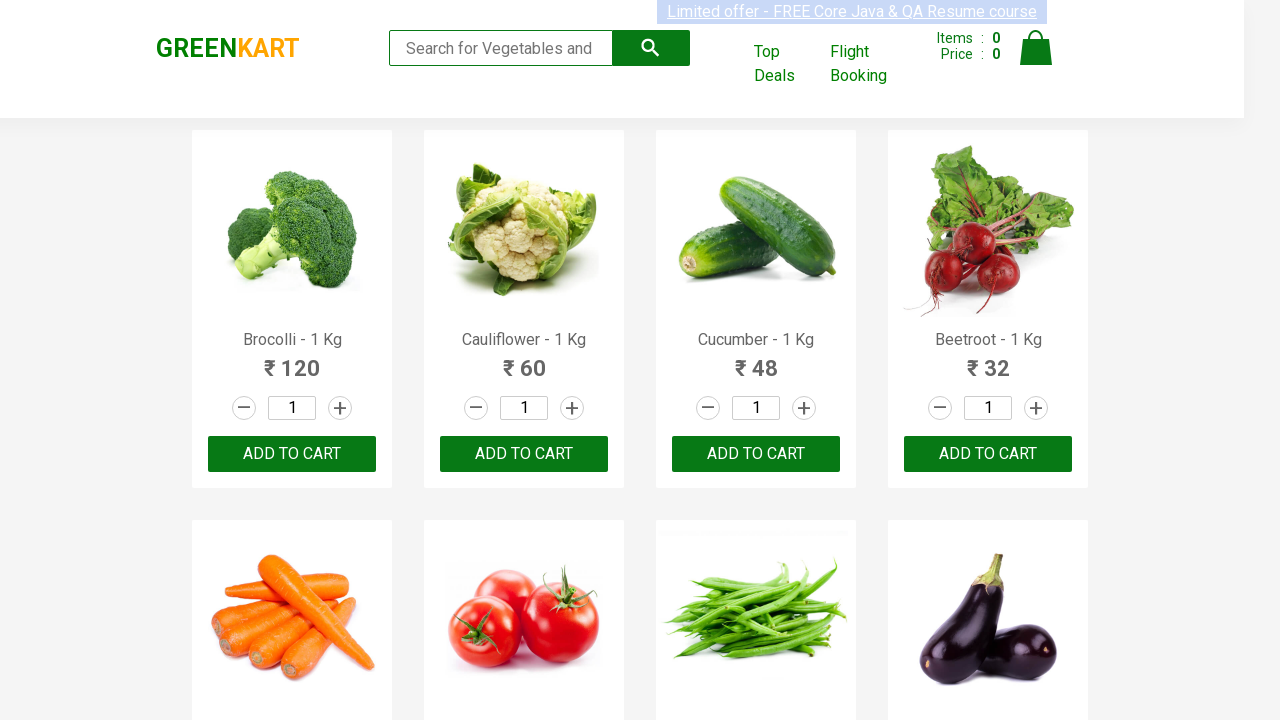

Clicked add to cart button for first product at (292, 454) on xpath=//div[@class='products']//div[1]//div[3]//button[1]
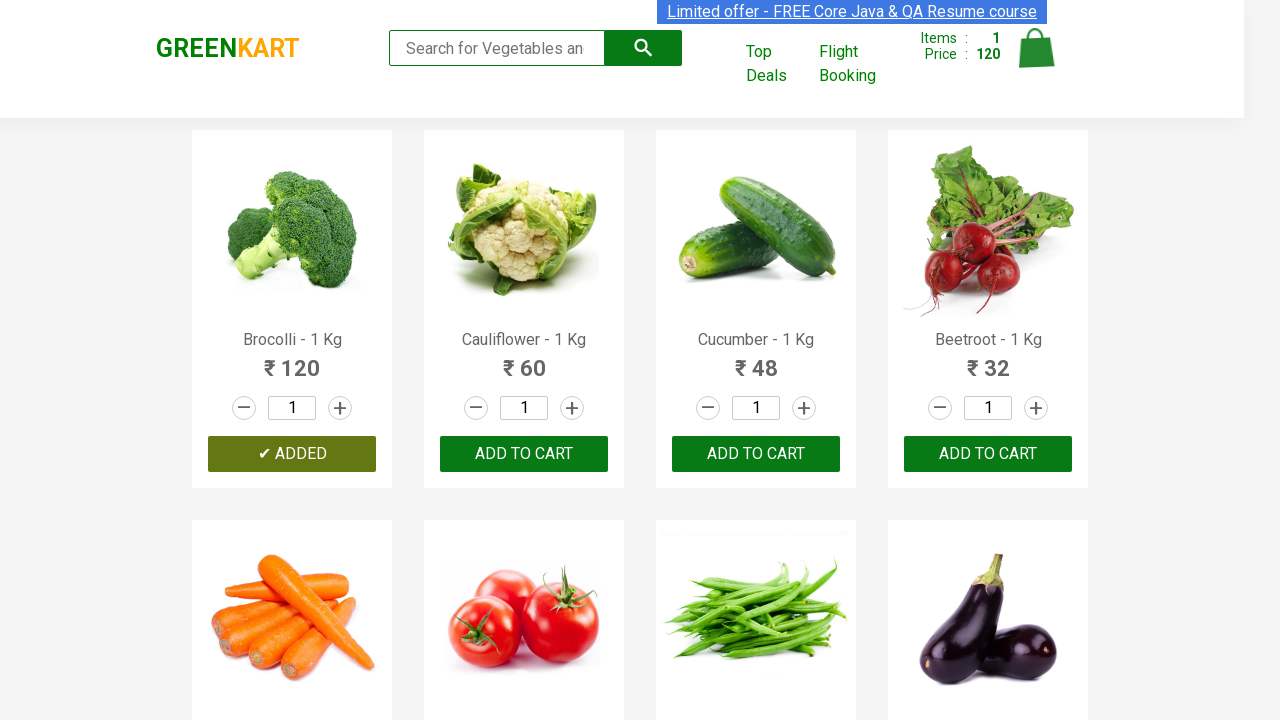

Clicked add to cart button for second product at (524, 454) on xpath=//div[@class='products-wrapper']//div[2]//div[3]//button
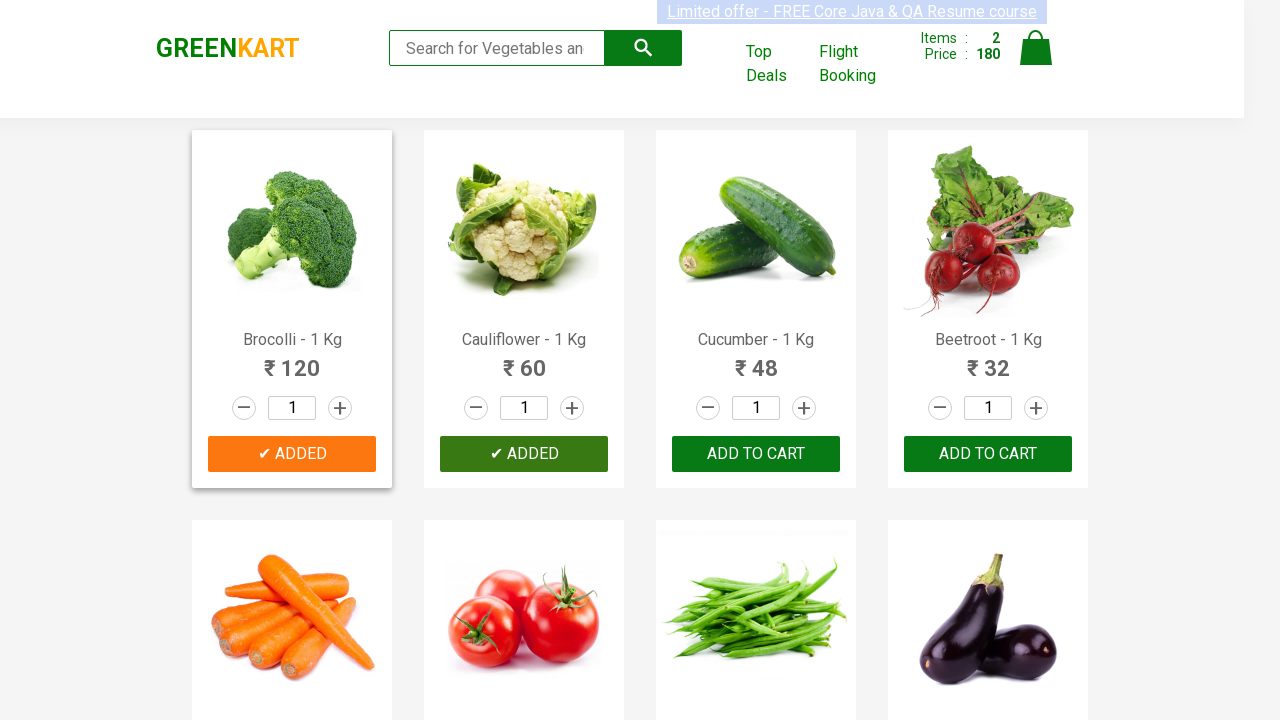

Clicked add to cart button for third product at (756, 454) on xpath=//div[@class='products-wrapper']//div[3]//div[3]//button
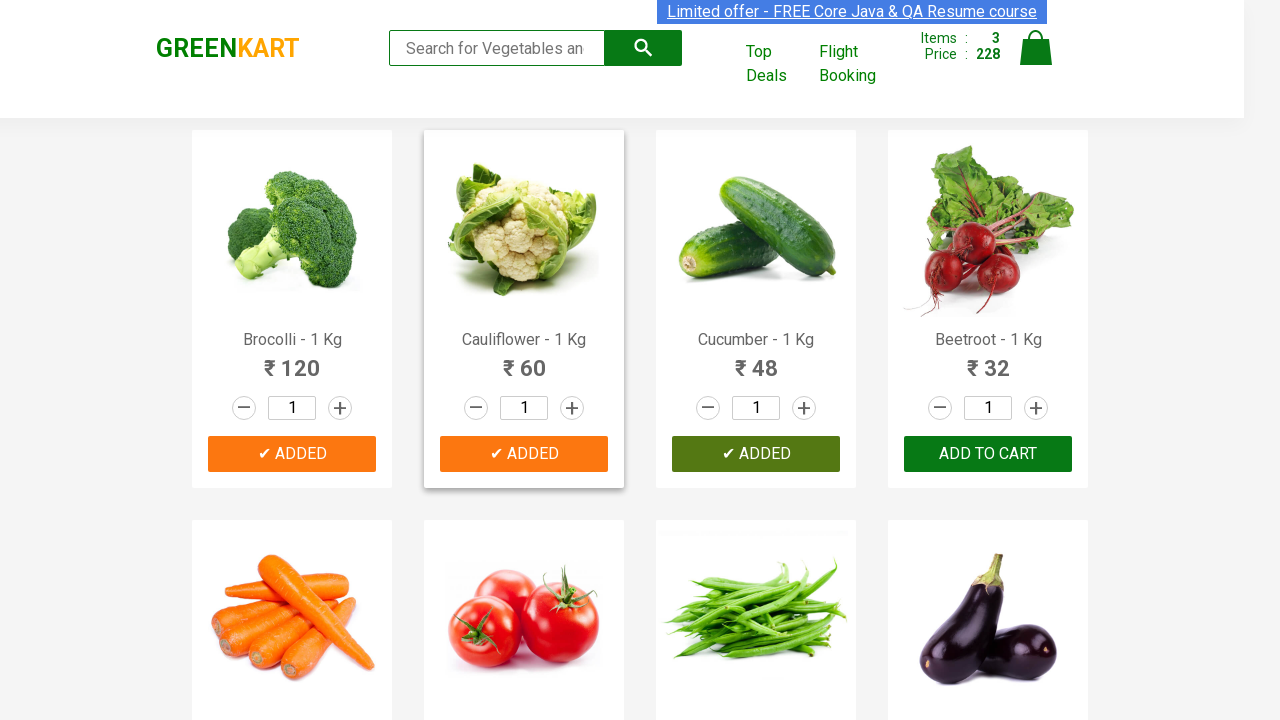

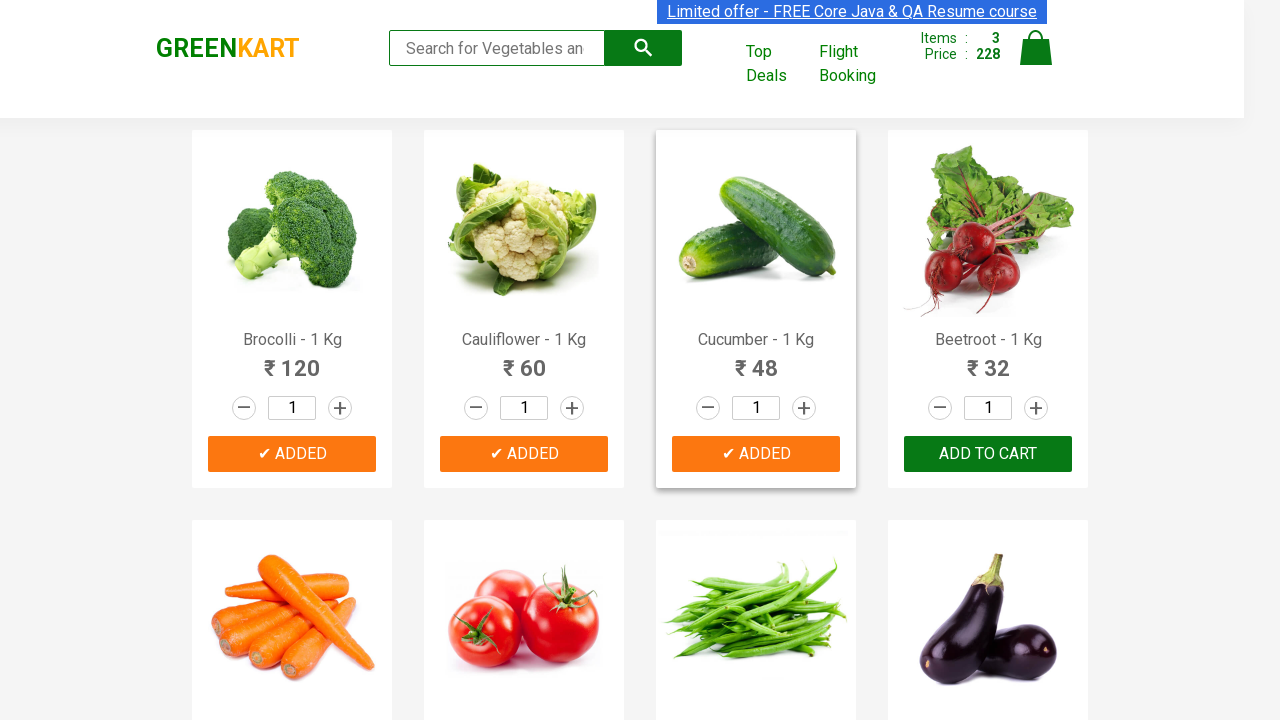